Tests form filling functionality on a practice website by entering name, email, phone, address, selecting a radio button, checkboxes, country dropdown, and colors dropdown.

Starting URL: https://testautomationpractice.blogspot.com/

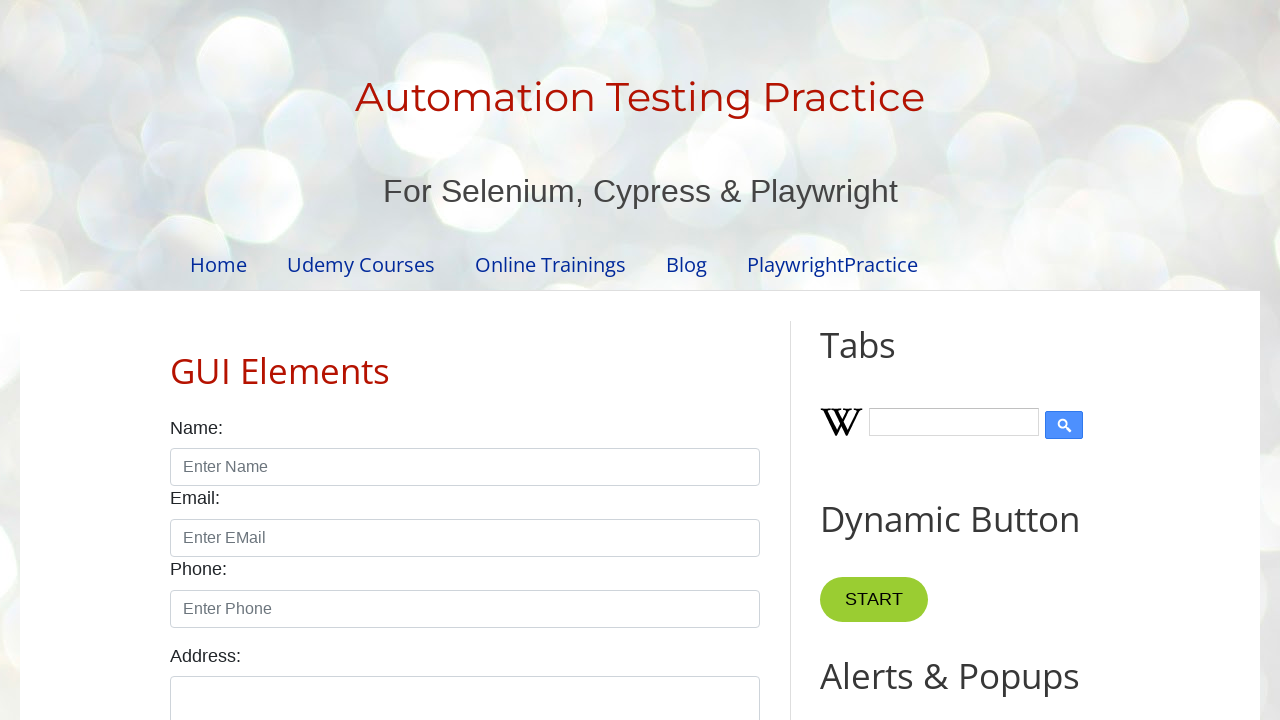

Filled name field with 'John Smith' on input#name
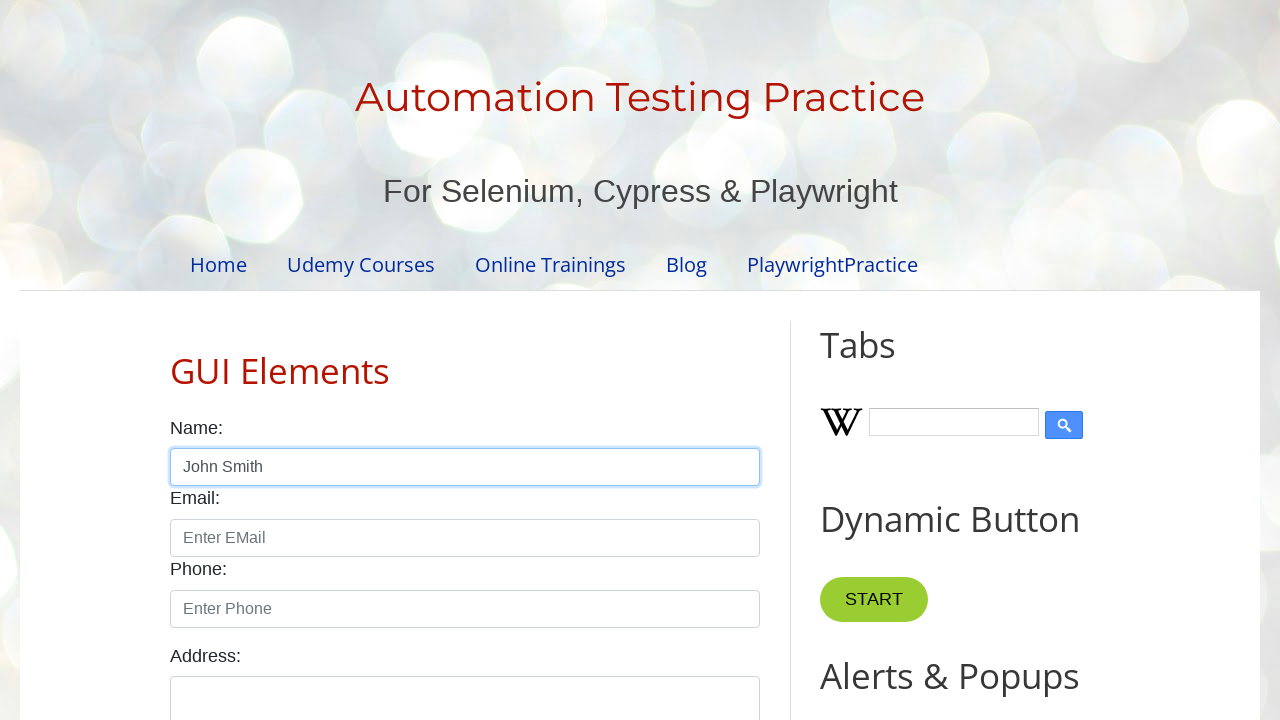

Filled email field with 'johnsmith@example.com' on input#email
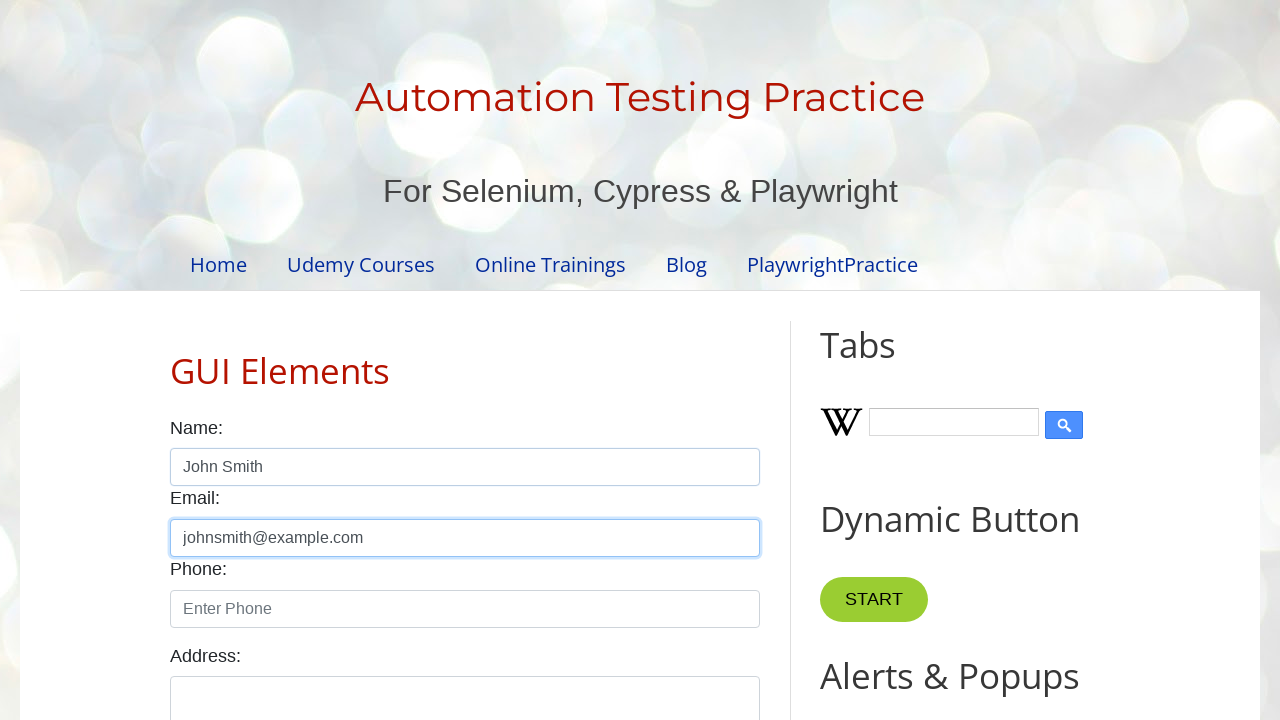

Filled phone field with '5551234567' on input#phone
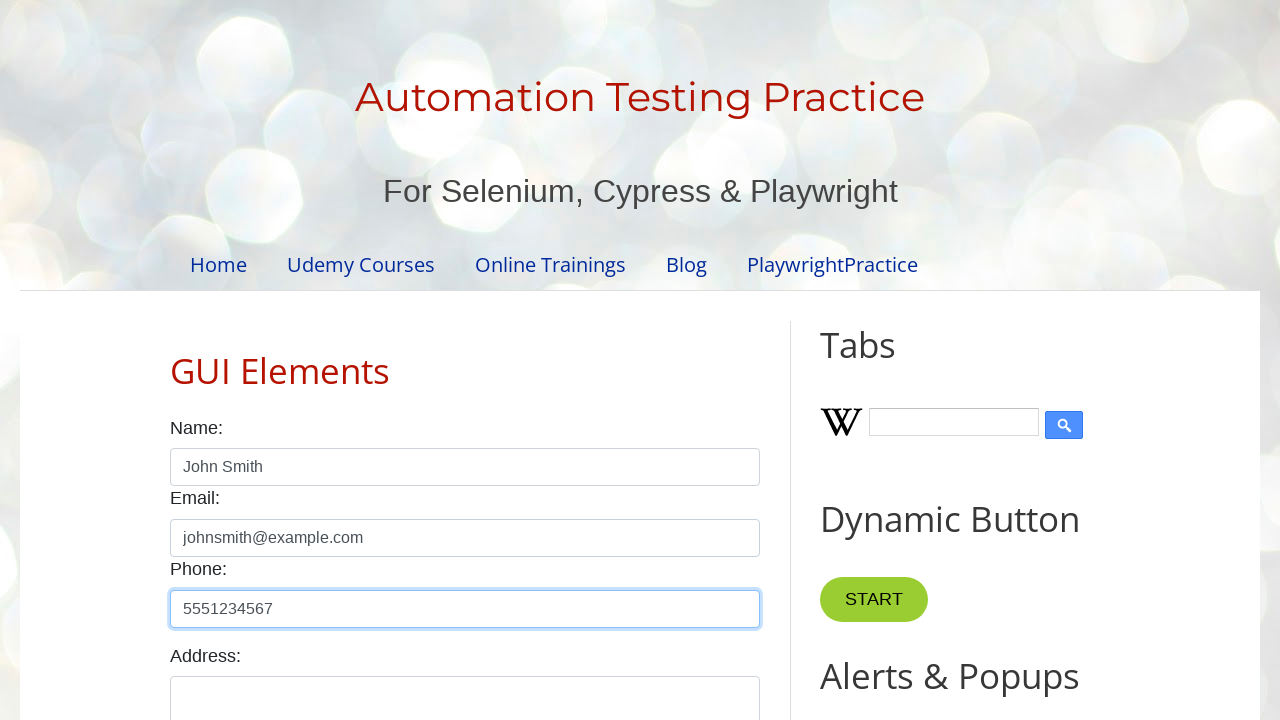

Filled address field with '123 Test Street, Sample City, 12345' on textarea#textarea
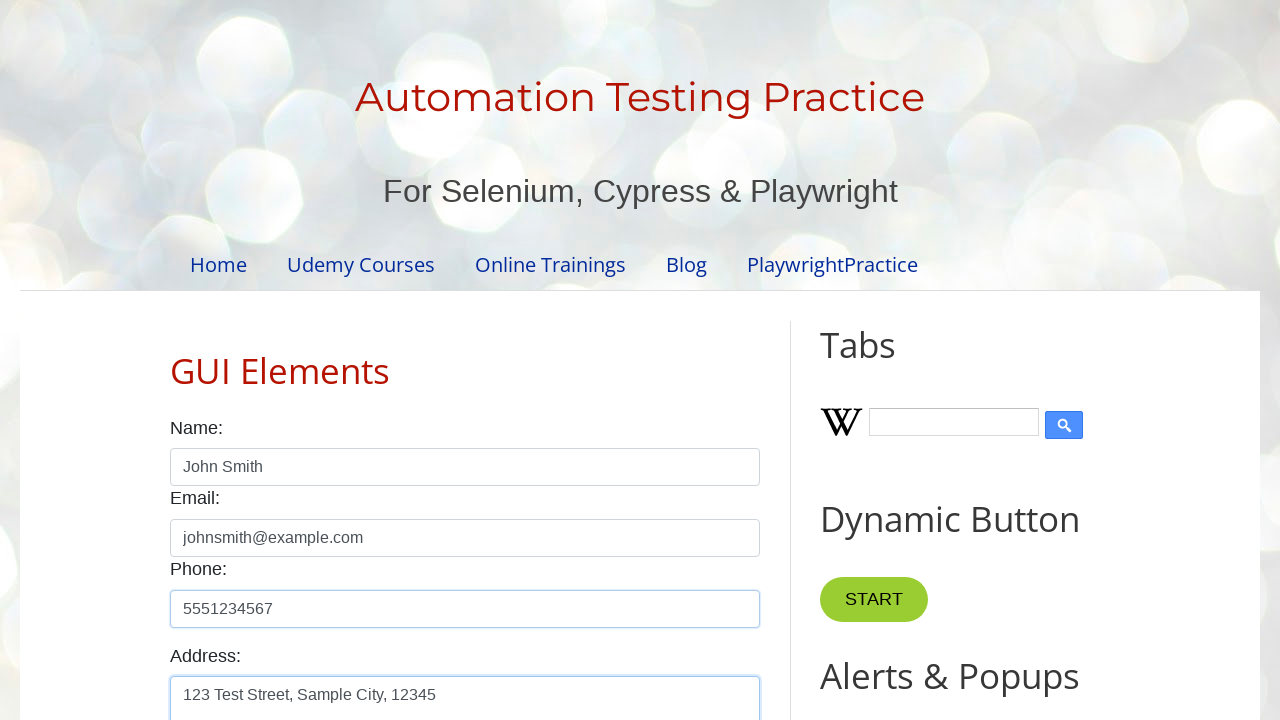

Selected male radio button at (176, 360) on input#male
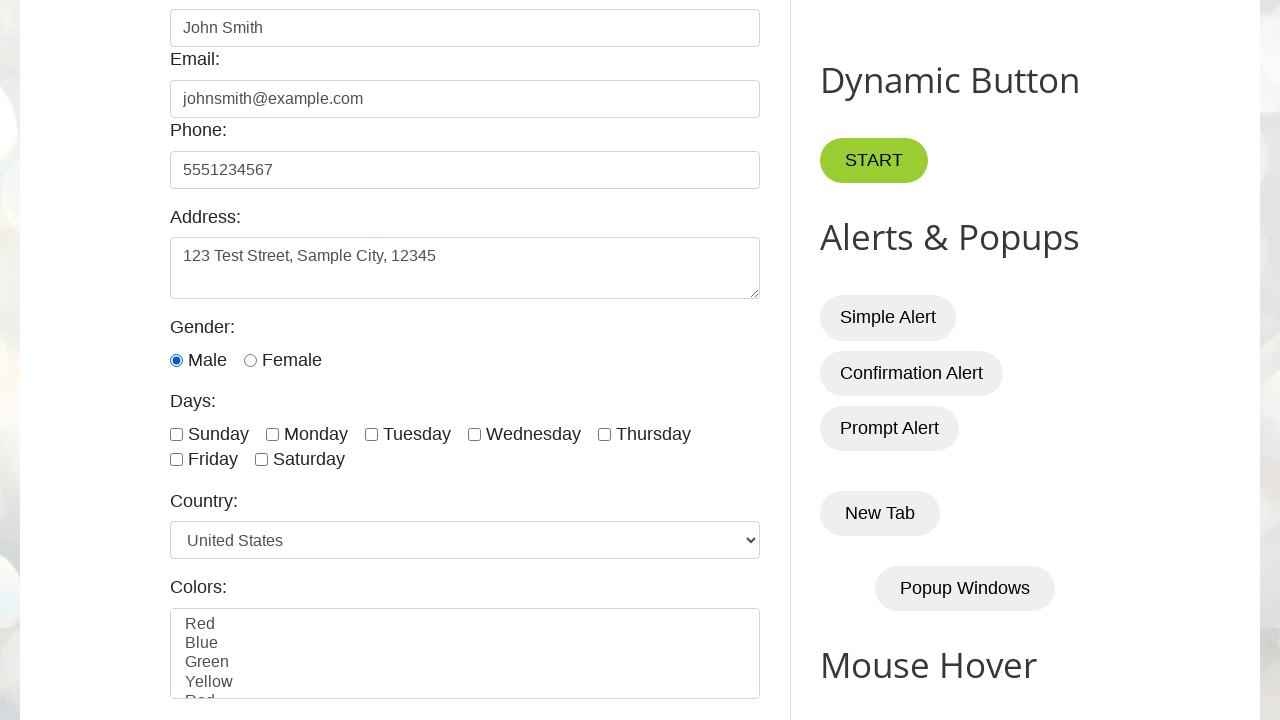

Selected checkbox 1 of 7 at (176, 434) on div.form-check.form-check-inline input[type='checkbox'] >> nth=0
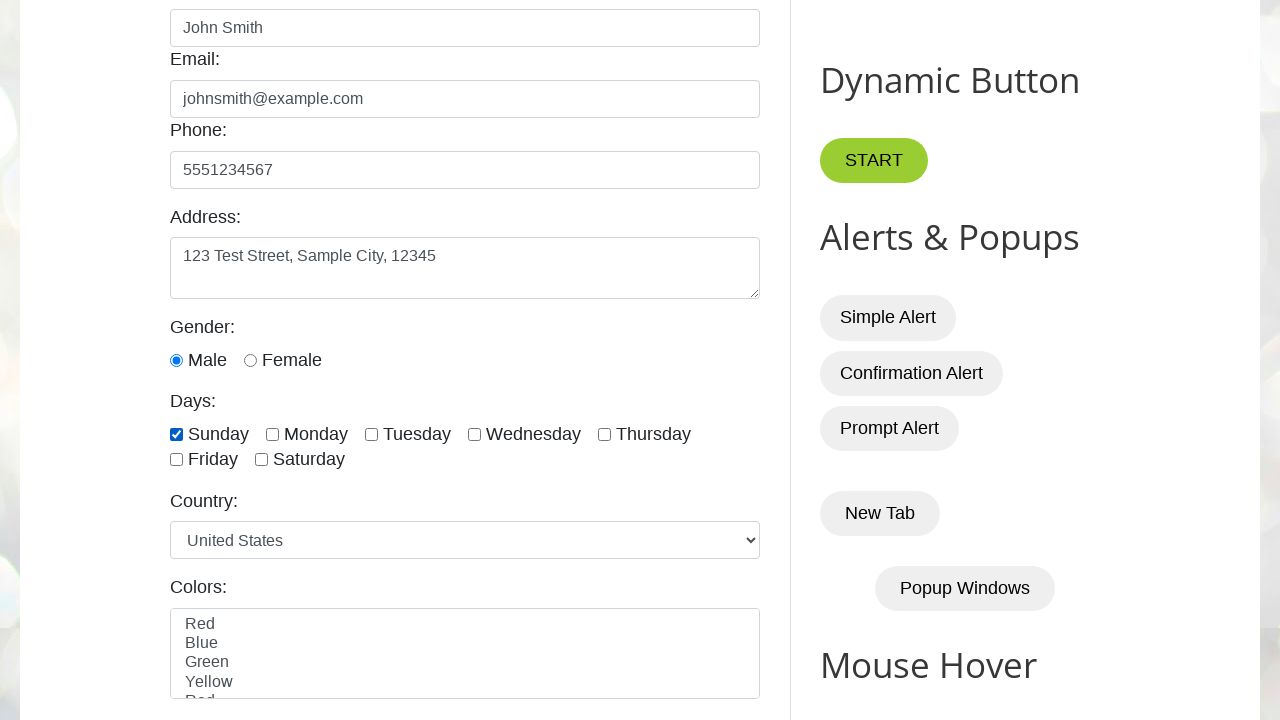

Selected checkbox 2 of 7 at (272, 434) on div.form-check.form-check-inline input[type='checkbox'] >> nth=1
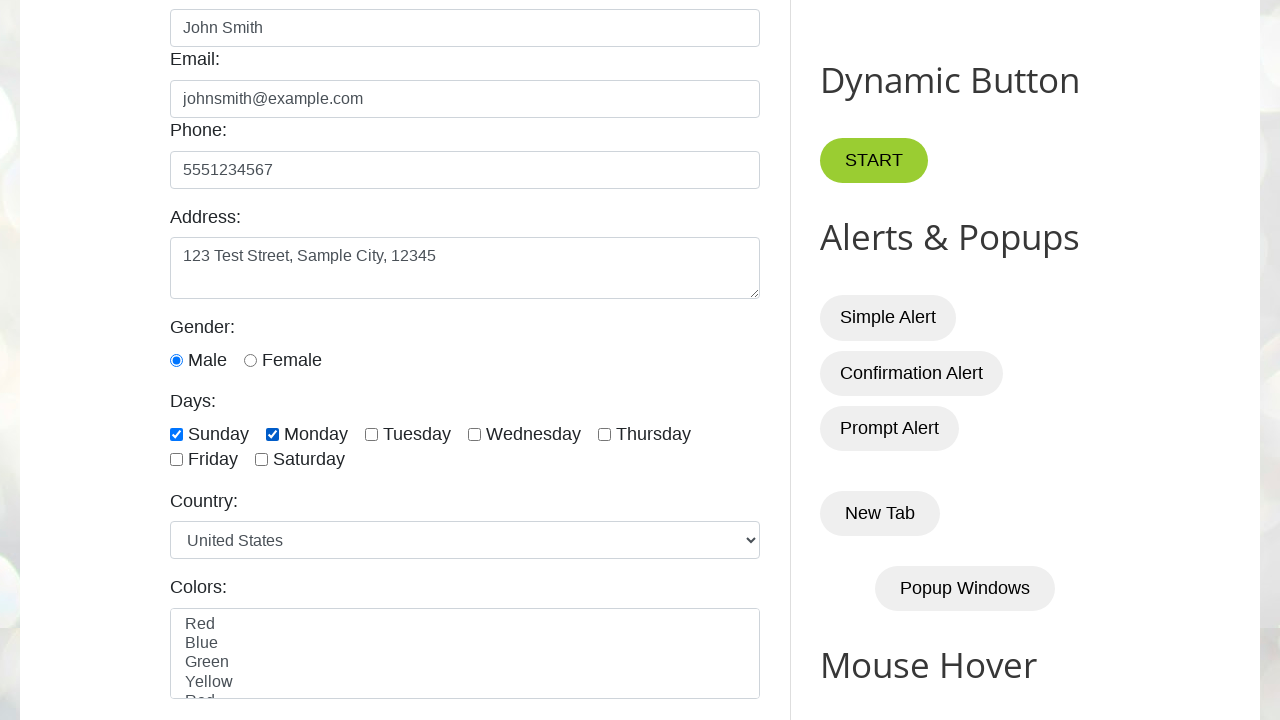

Selected checkbox 3 of 7 at (372, 434) on div.form-check.form-check-inline input[type='checkbox'] >> nth=2
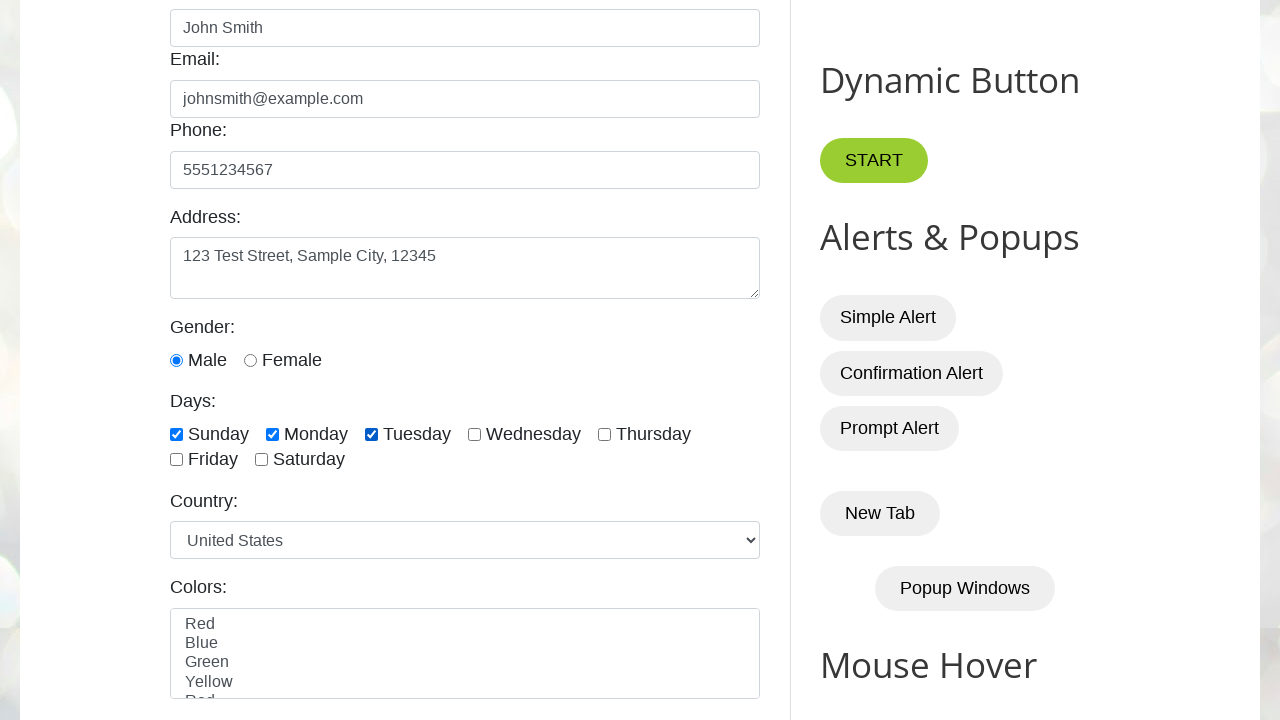

Selected checkbox 4 of 7 at (474, 434) on div.form-check.form-check-inline input[type='checkbox'] >> nth=3
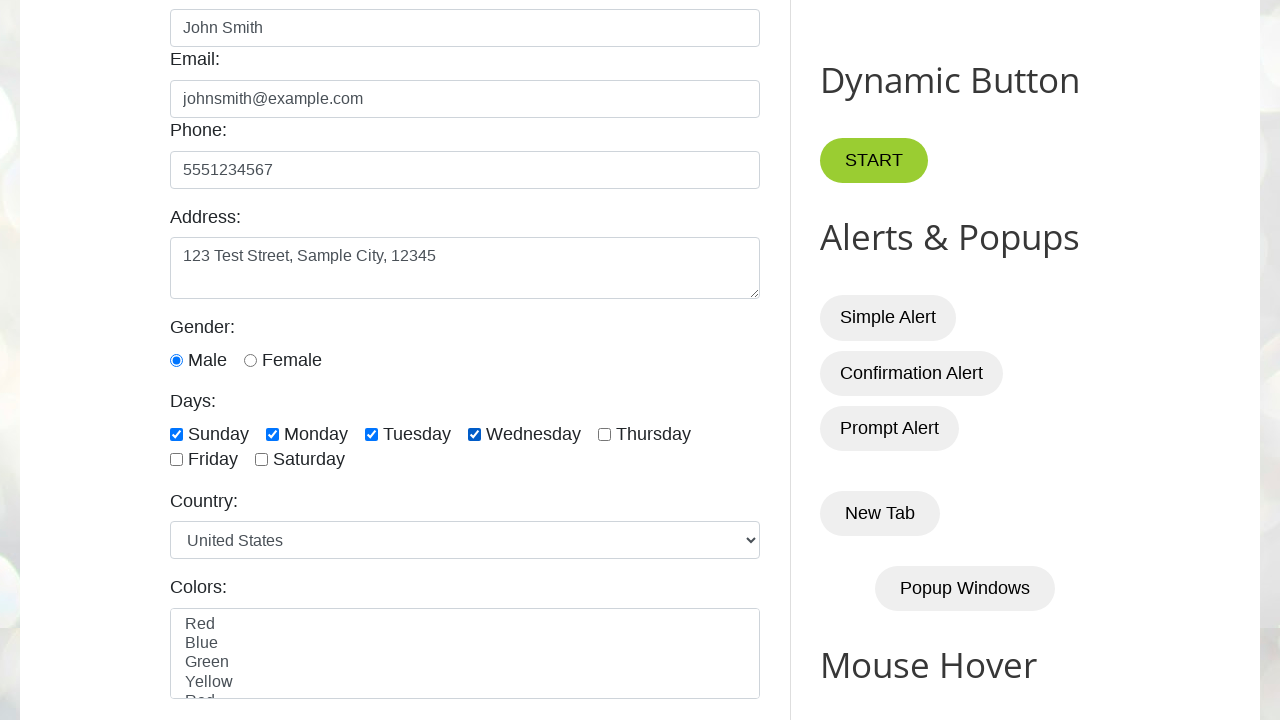

Selected checkbox 5 of 7 at (604, 434) on div.form-check.form-check-inline input[type='checkbox'] >> nth=4
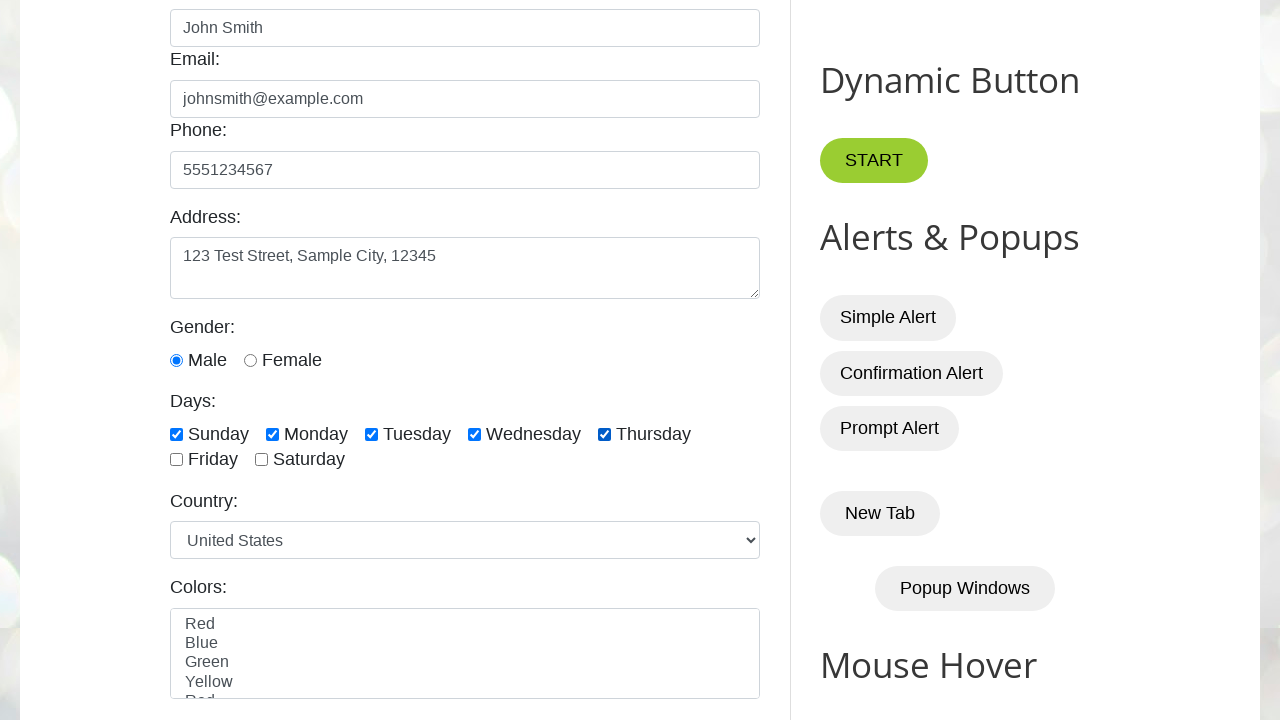

Selected checkbox 6 of 7 at (176, 460) on div.form-check.form-check-inline input[type='checkbox'] >> nth=5
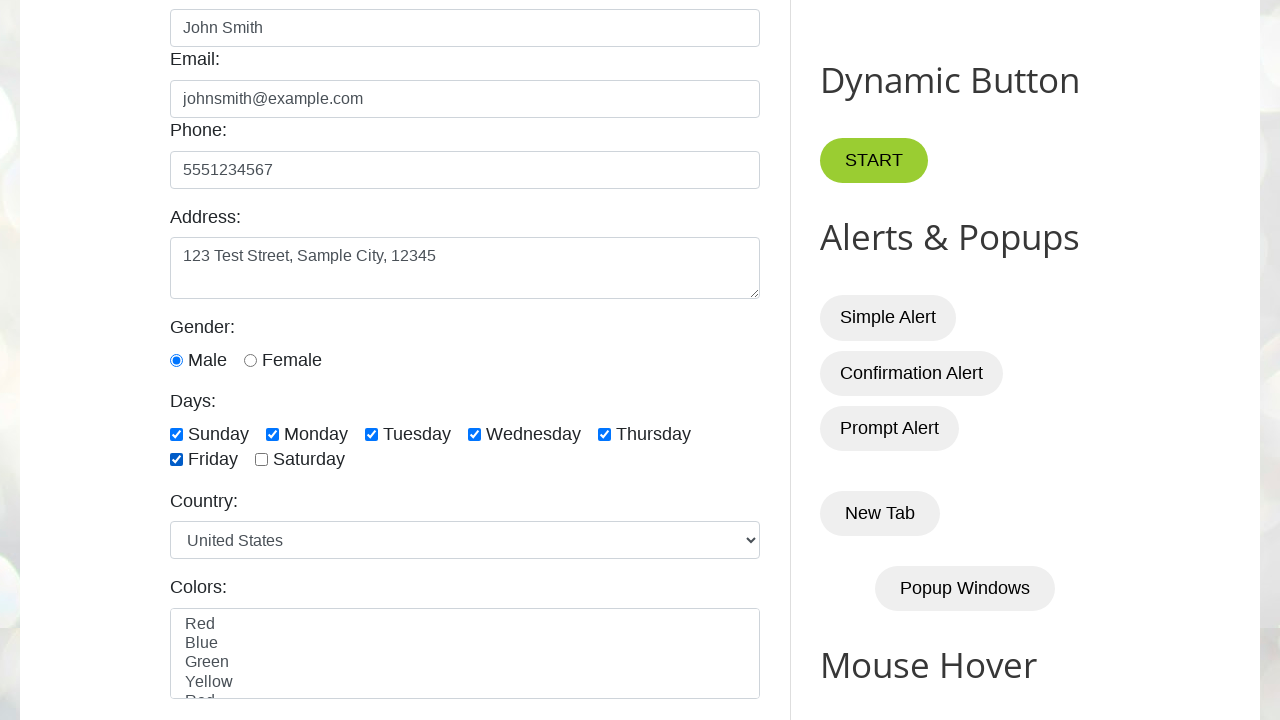

Selected checkbox 7 of 7 at (262, 460) on div.form-check.form-check-inline input[type='checkbox'] >> nth=6
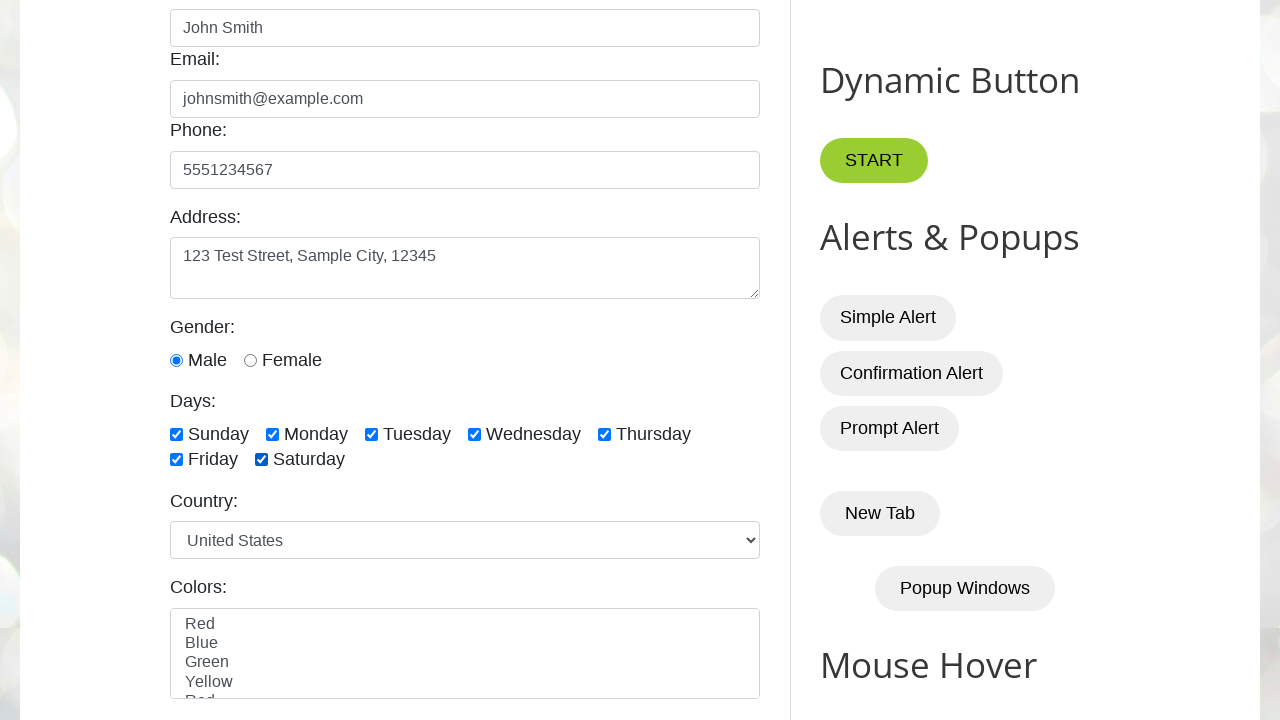

Selected 'India' from country dropdown on select#country
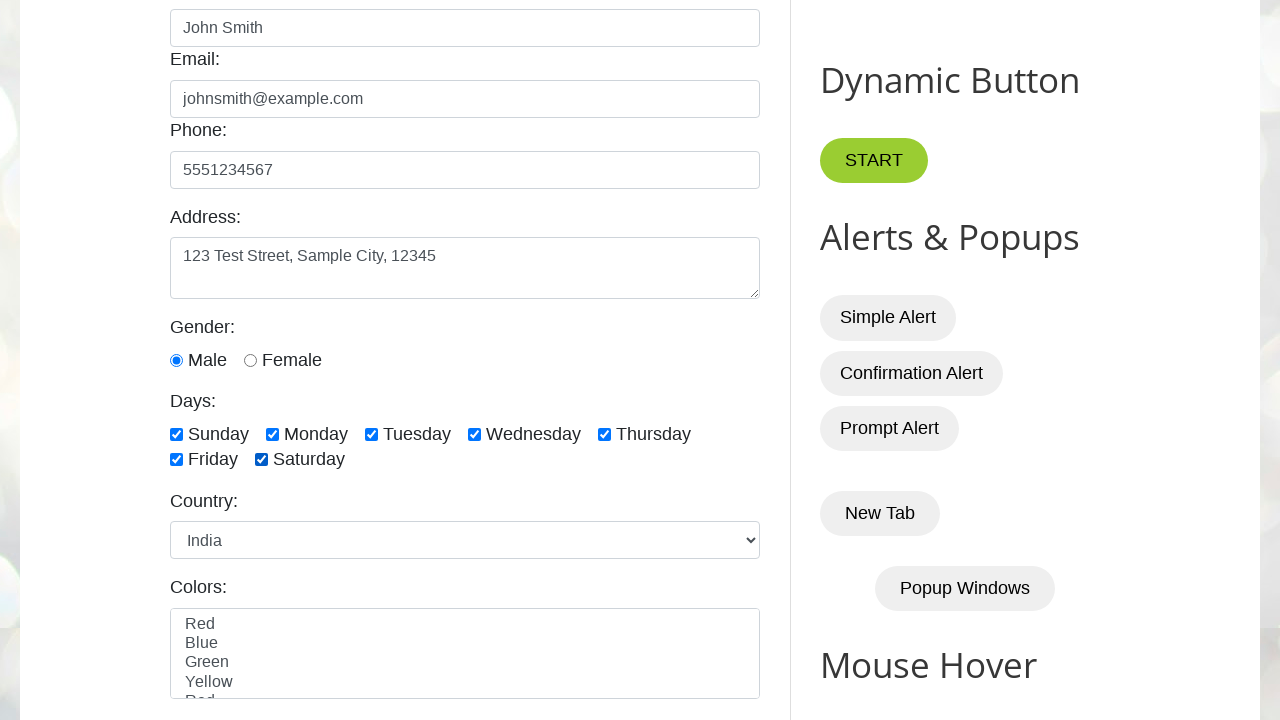

Selected 'Red' from colors dropdown on select#colors
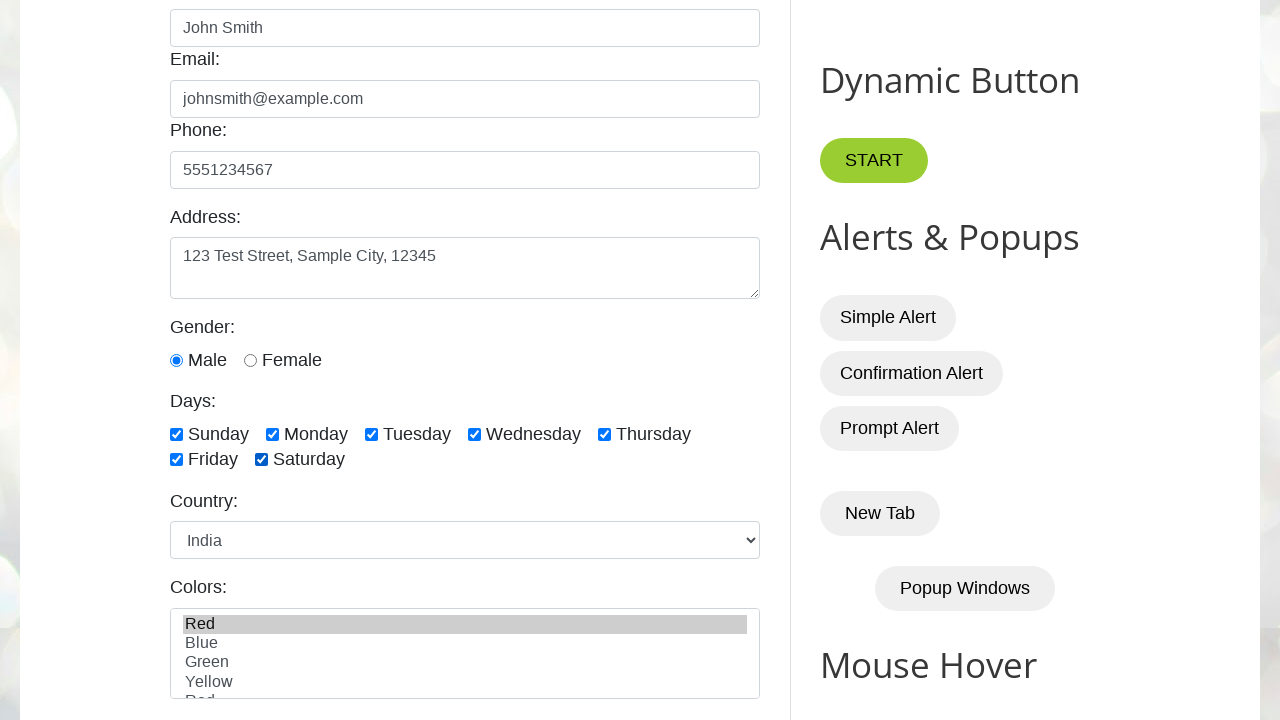

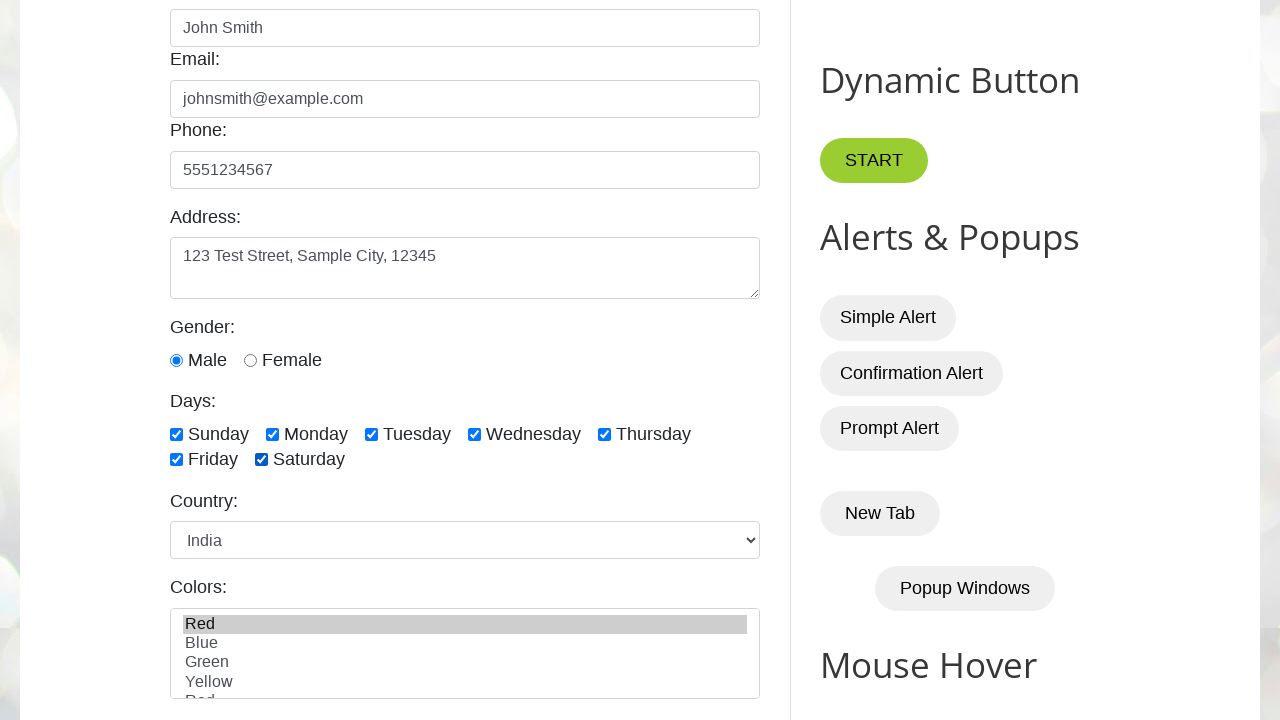